Tests the enable/disable functionality of a text input field by entering text, clicking disable button to disable the field, then clicking enable button to re-enable it, and finally clearing the field.

Starting URL: https://www.letskodeit.com/practice

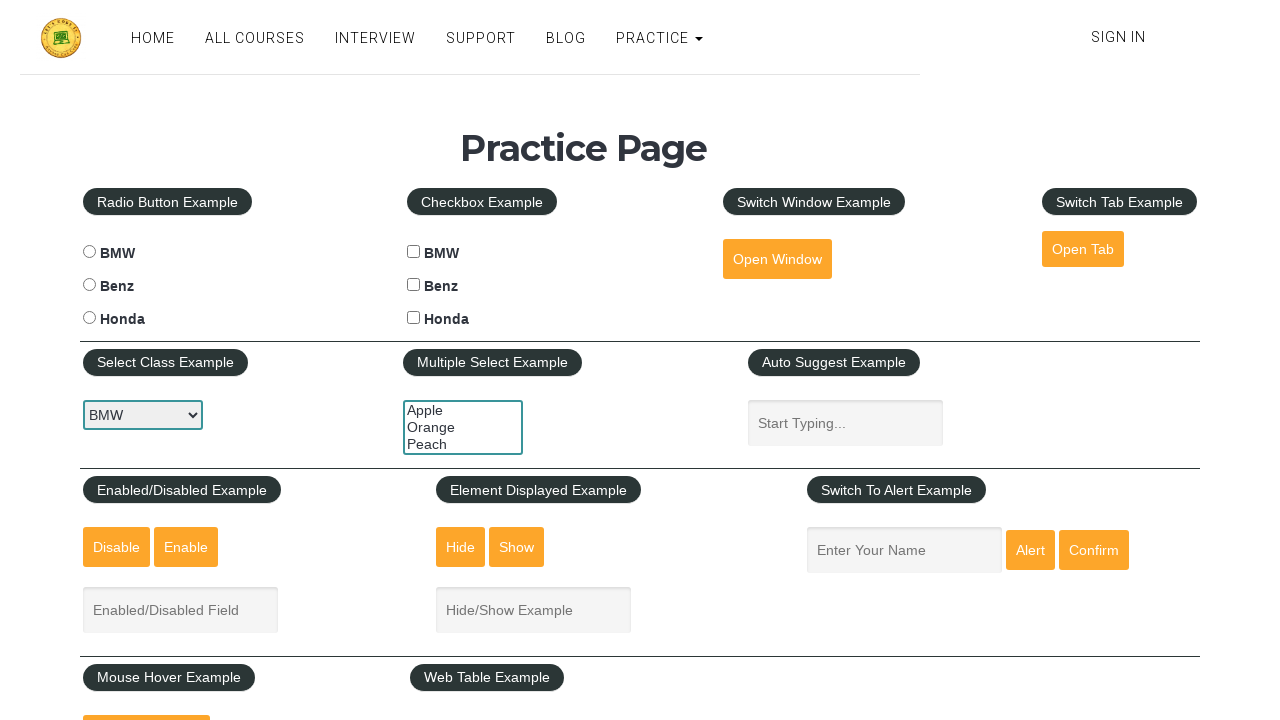

Located the text input field with ID 'enabled-example-input'
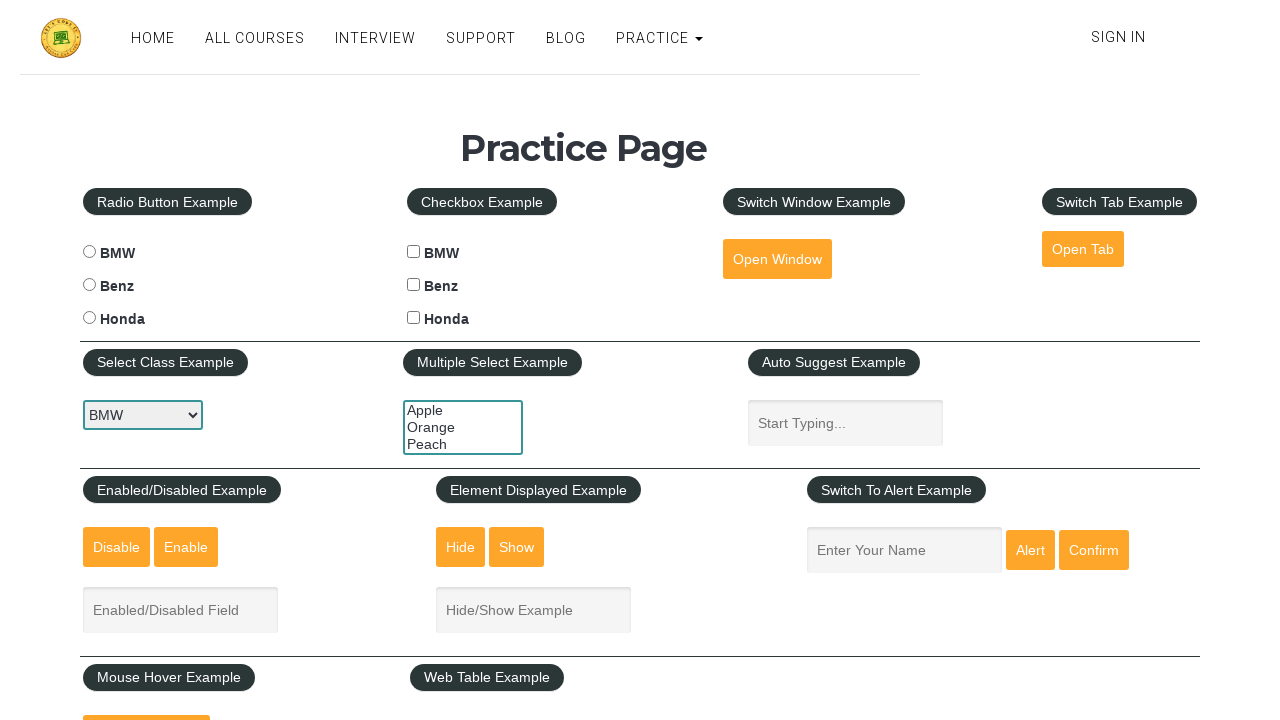

Cleared the text input field on #enabled-example-input
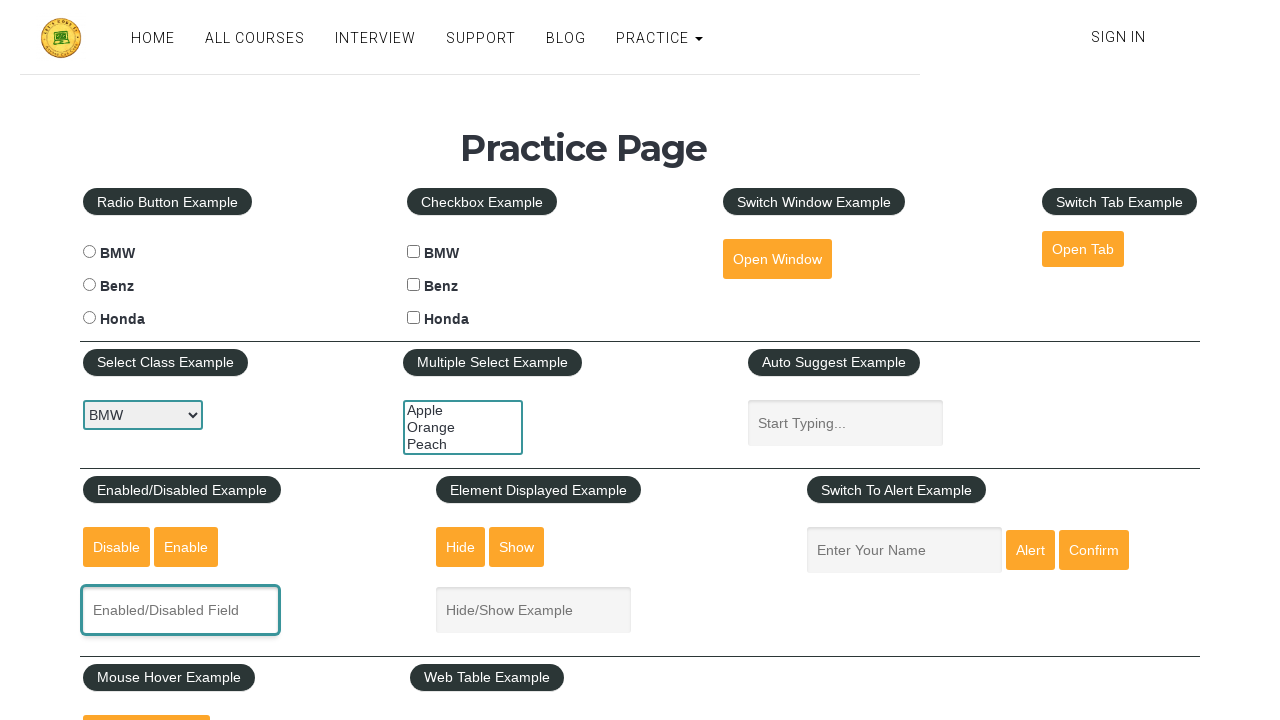

Filled the text input field with 'Heetarth' on #enabled-example-input
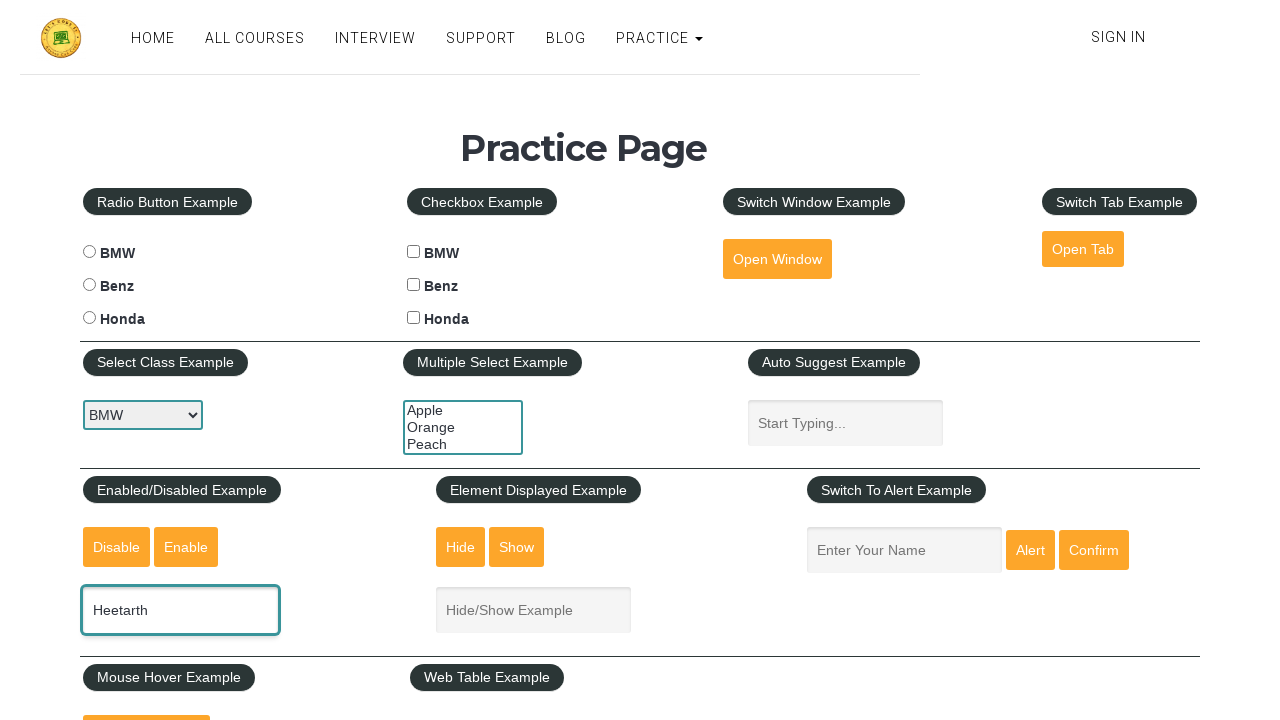

Clicked the disable button to disable the text field at (116, 547) on #disabled-button
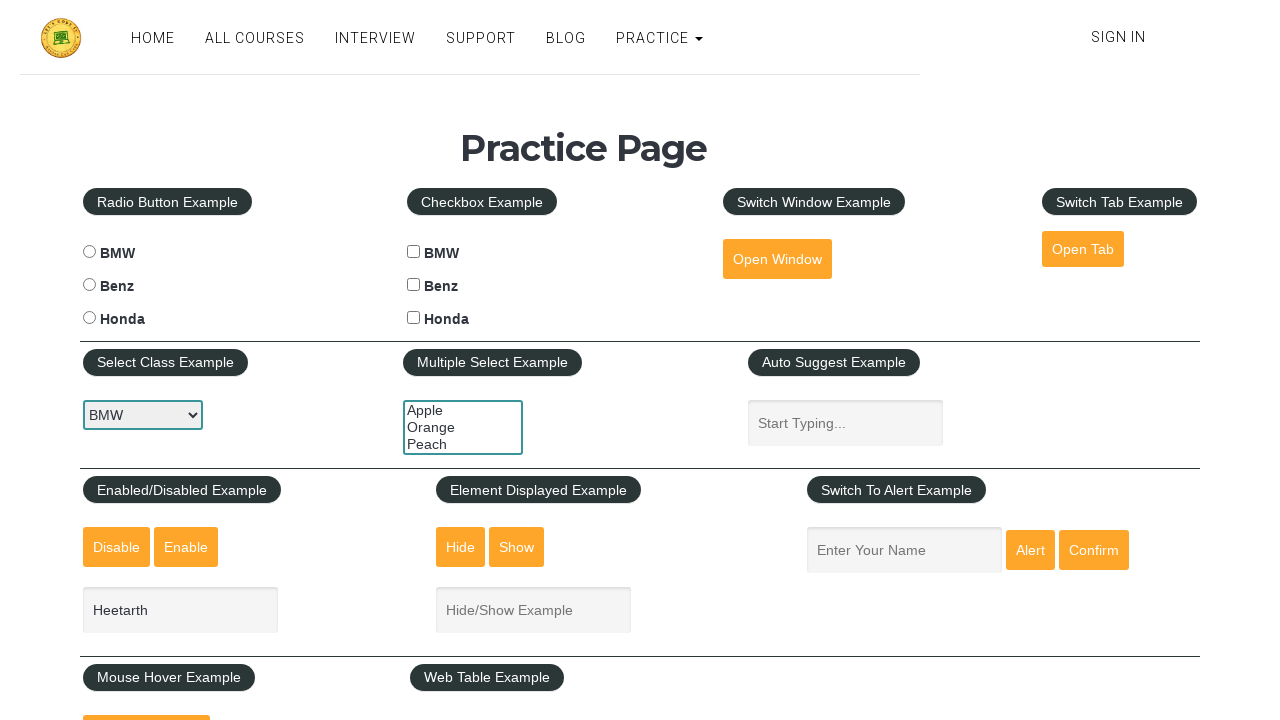

Waited 1 second for the disable state change to complete
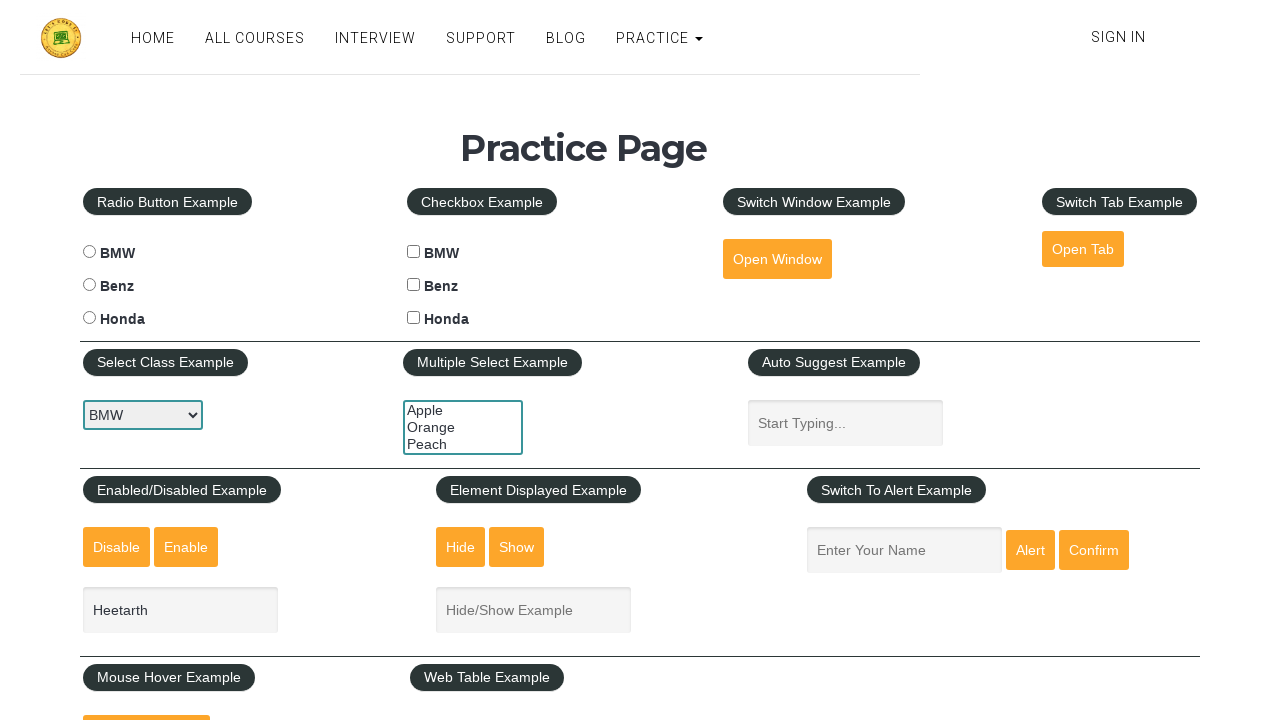

Clicked the enable button to re-enable the text field at (186, 547) on #enabled-button
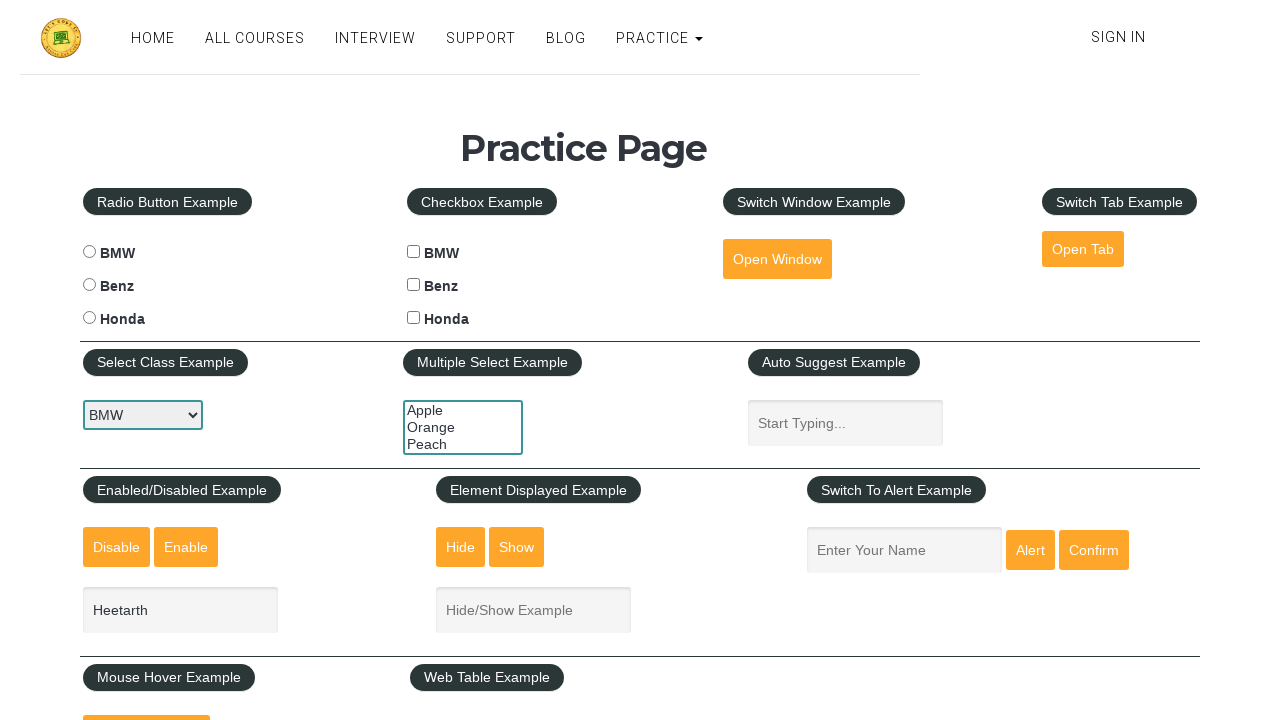

Clicked on the text input field at (180, 610) on #enabled-example-input
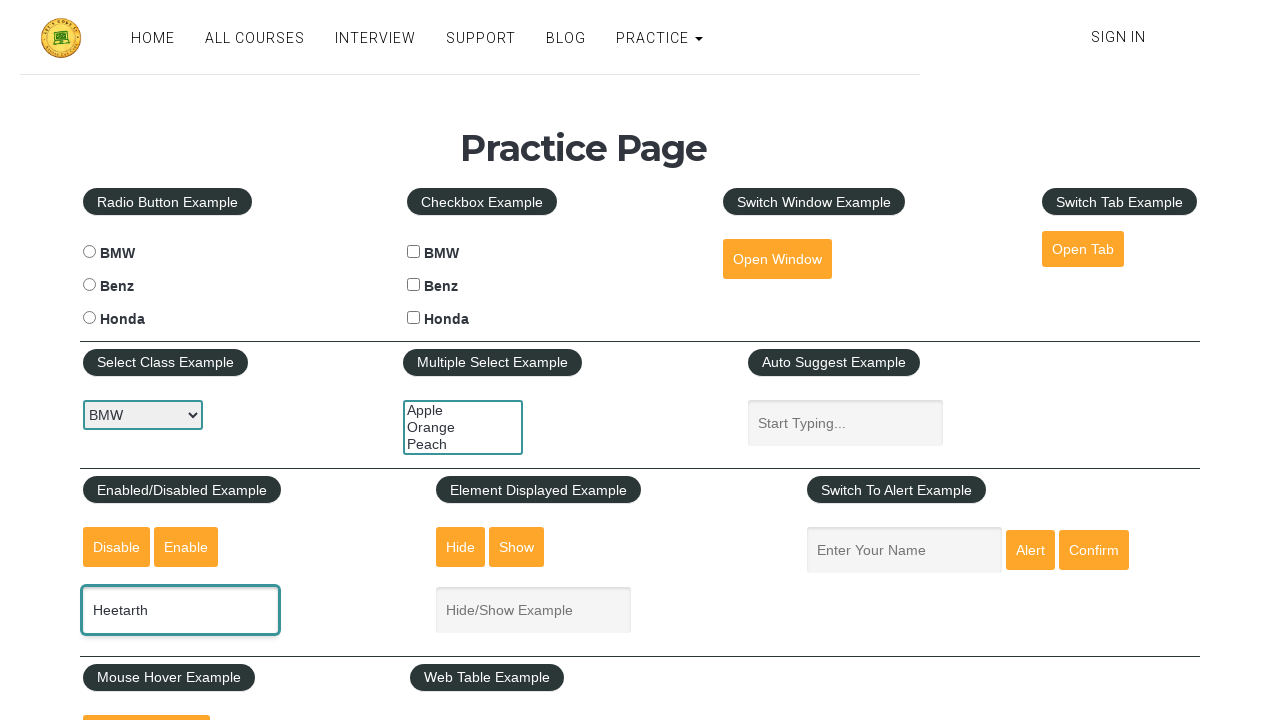

Cleared the text input field on #enabled-example-input
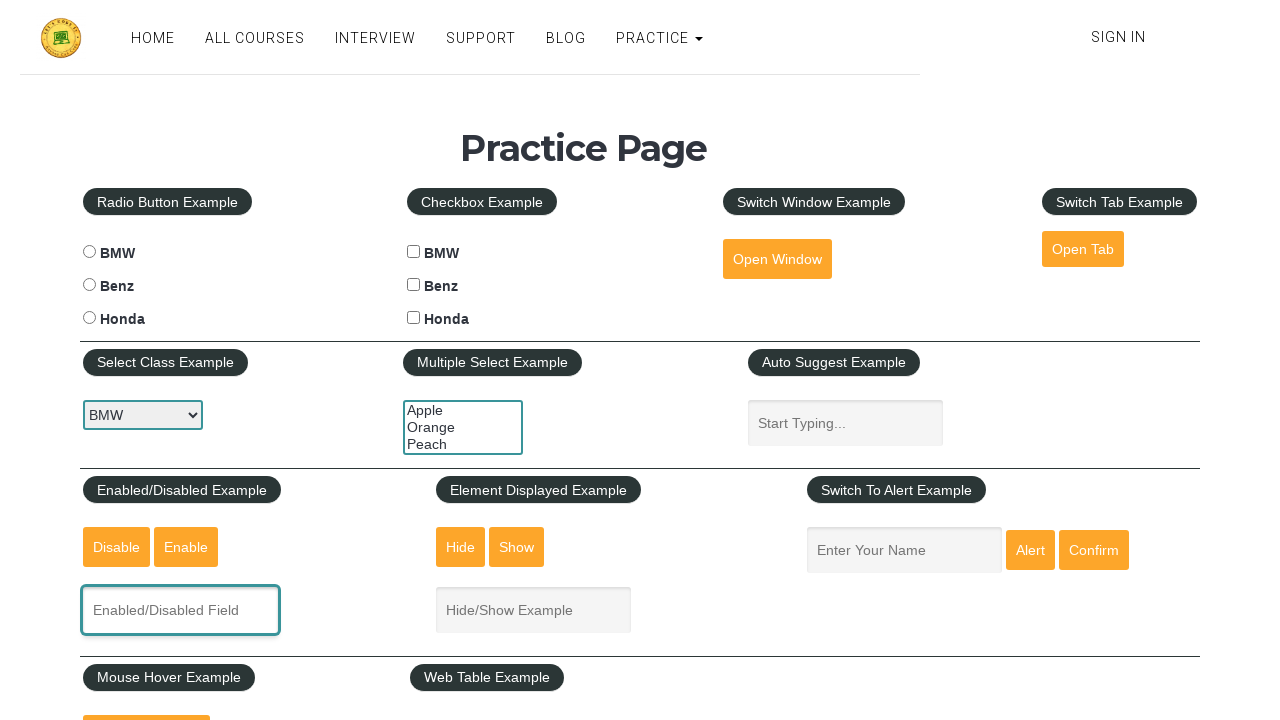

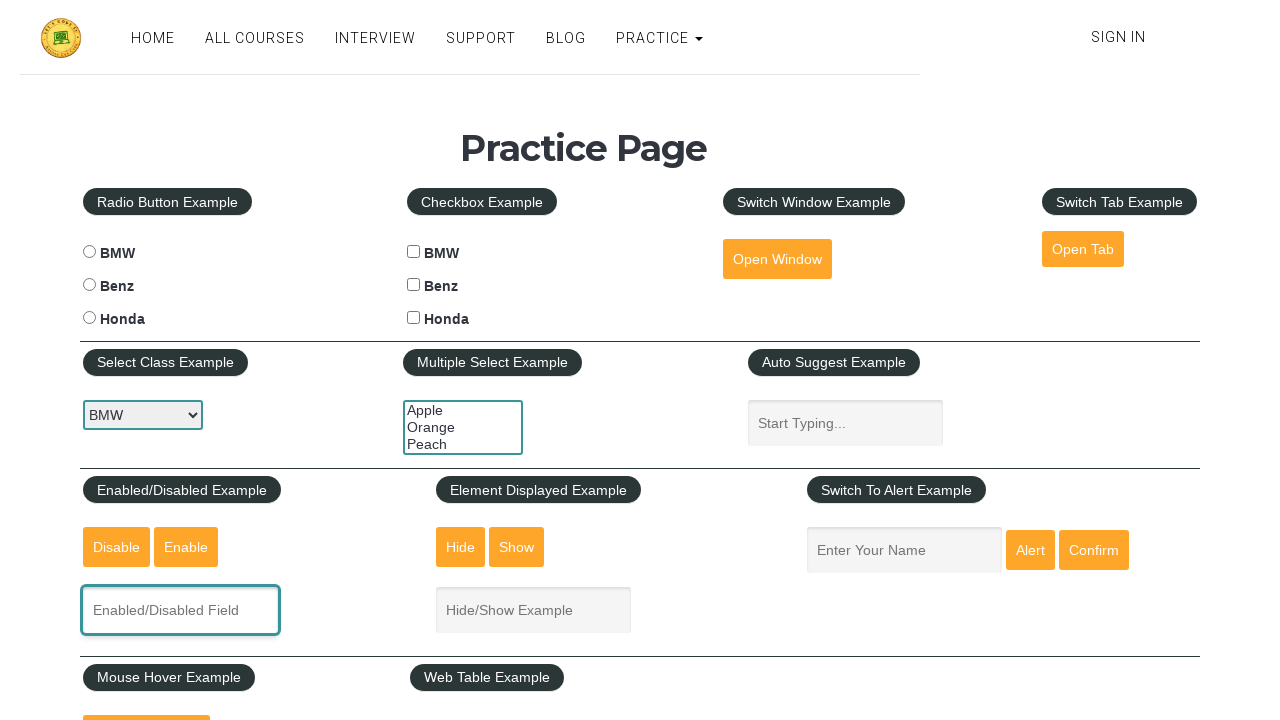